Tests form interactions on Angular practice page including checking a checkbox, selecting radio button, dropdown selection, filling password field, submitting form, and adding a product to cart

Starting URL: https://rahulshettyacademy.com/angularpractice/

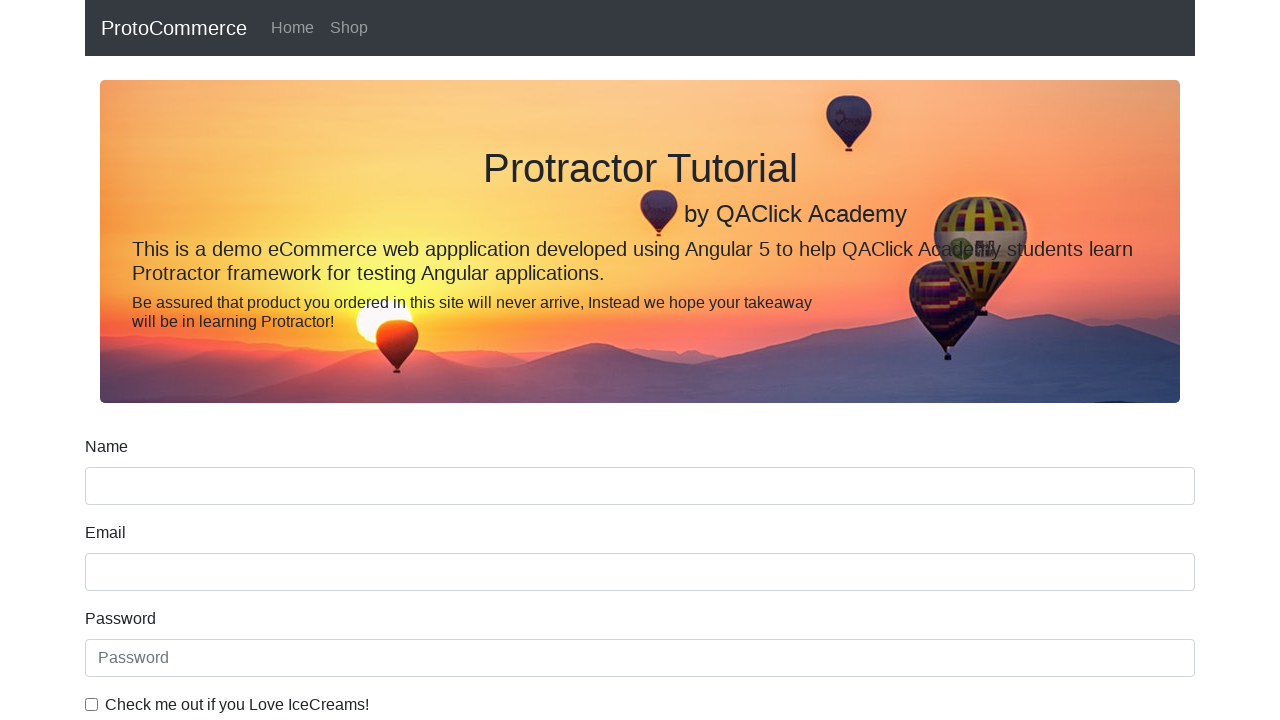

Checked 'Check me out if you Love IceCreams!' checkbox at (92, 704) on internal:label="Check me out if you Love IceCreams!"i
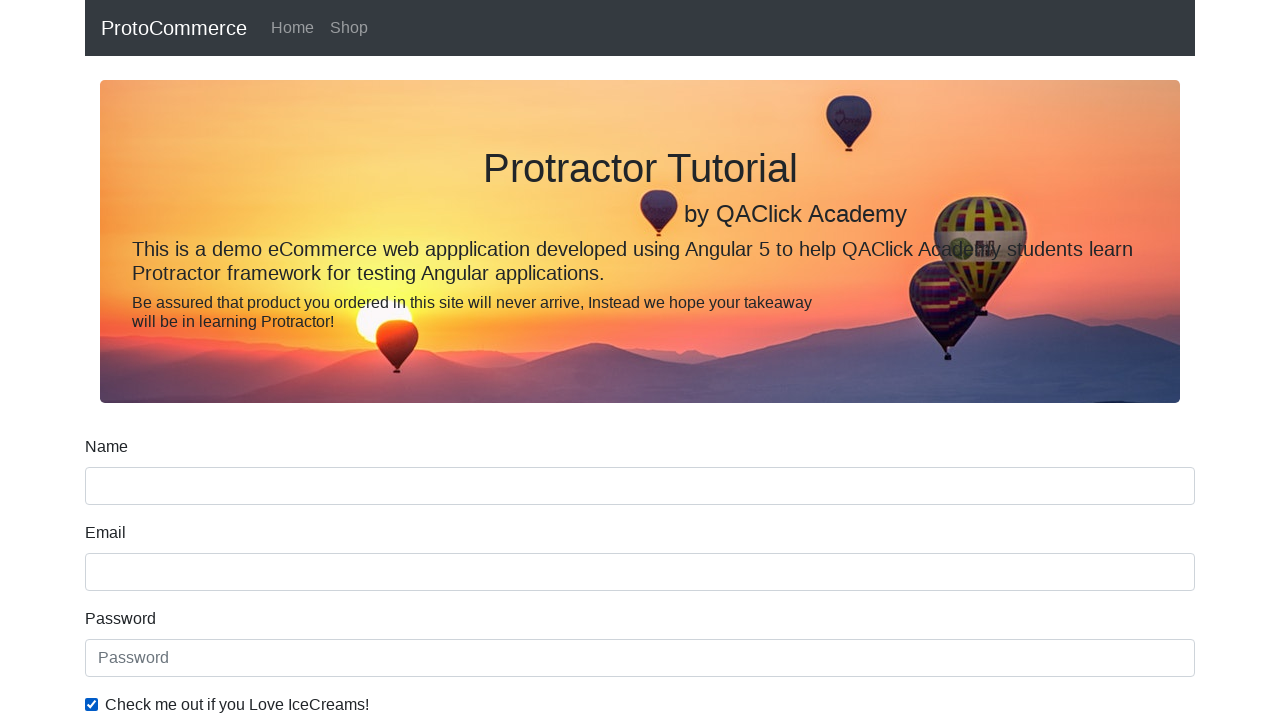

Clicked 'Employed' radio button at (326, 360) on internal:label="Employed"i
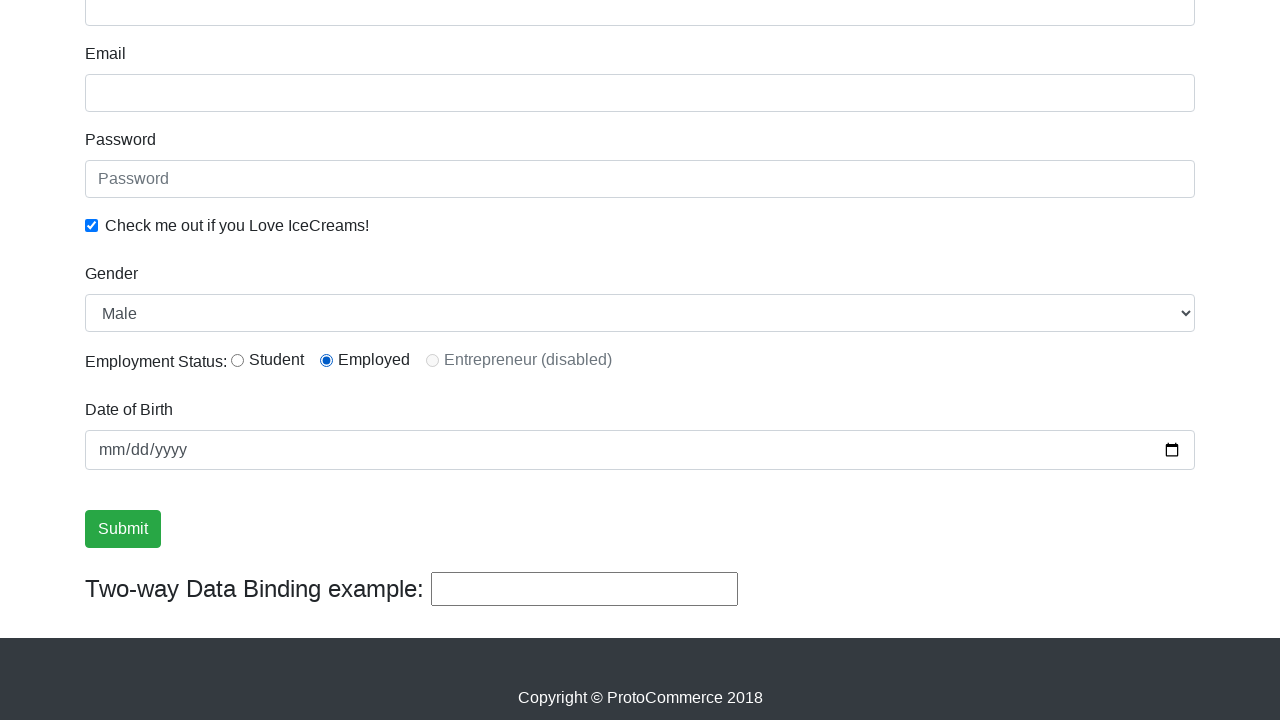

Selected 'Female' from Gender dropdown on internal:label="Gender"i
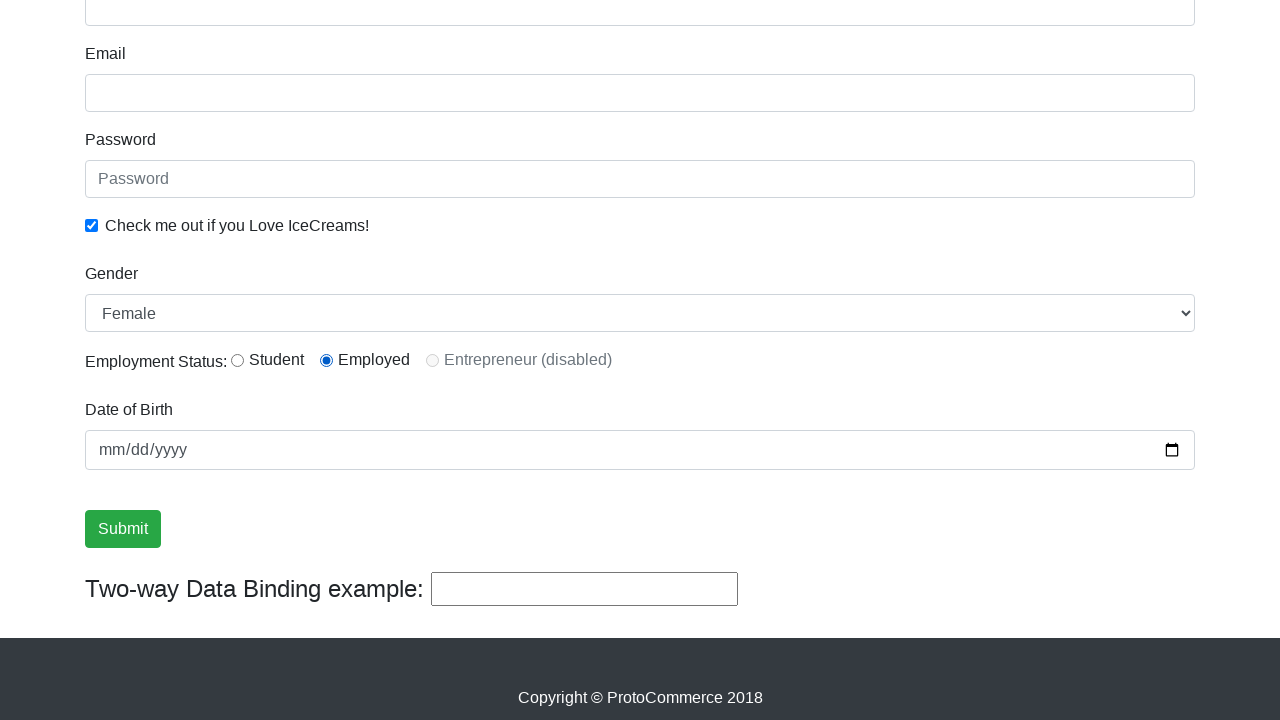

Filled password field with 'Test@1234' on internal:attr=[placeholder="Password"i]
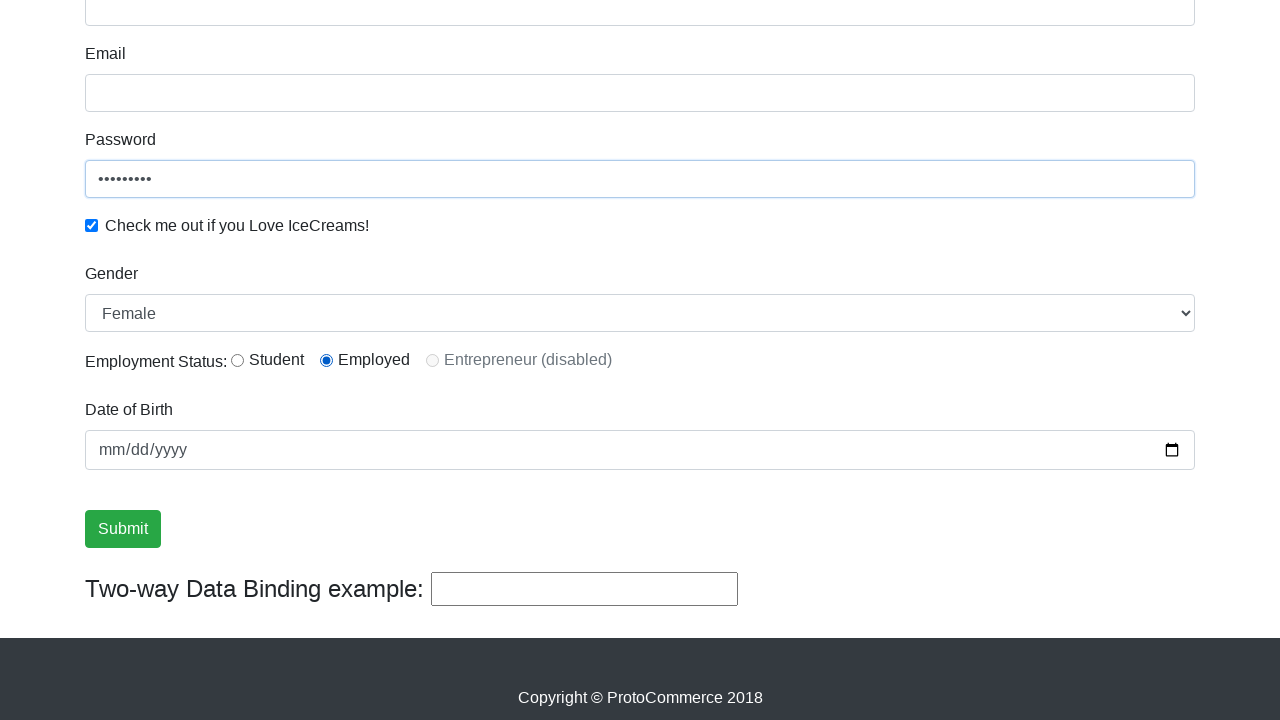

Clicked Submit button at (123, 529) on internal:role=button[name="Submit"i]
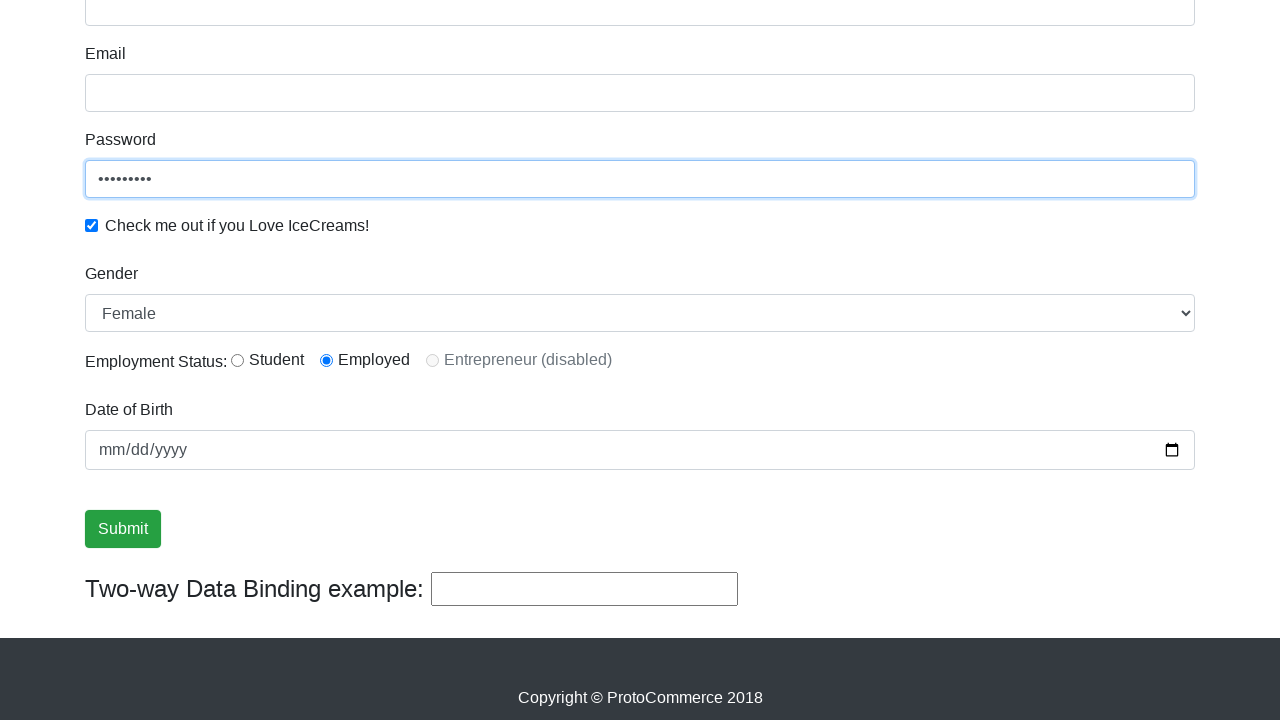

Success message appeared confirming form submission
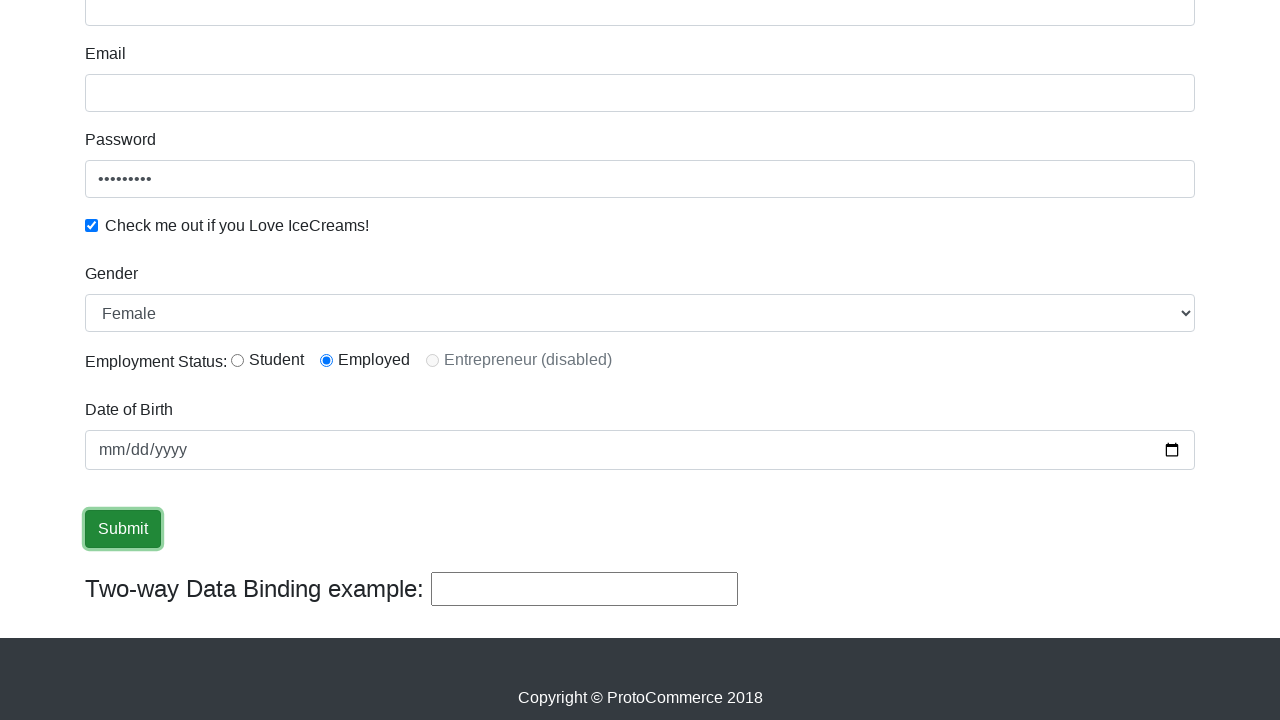

Clicked 'Shop' link to navigate to shop page at (349, 28) on internal:role=link[name="Shop"i]
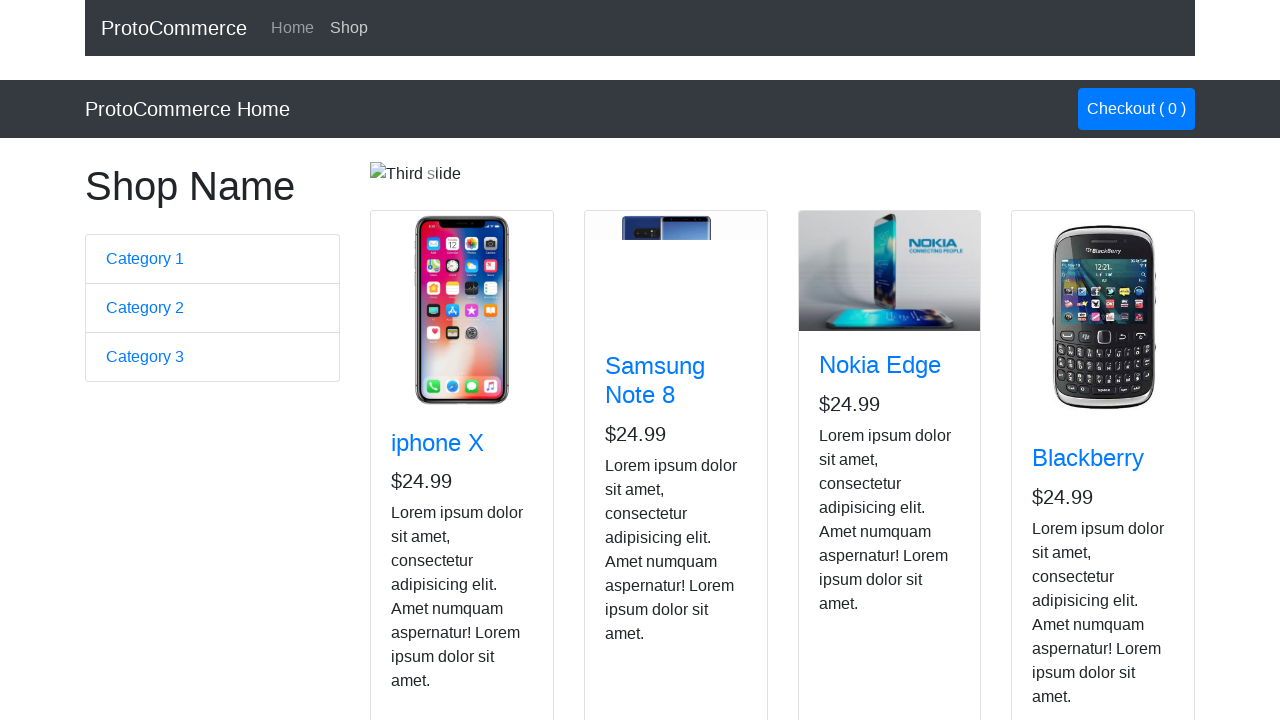

Clicked 'Add to Cart' button for Nokia Edge product at (854, 528) on app-card >> internal:has-text="Nokia Edge"i >> internal:role=button
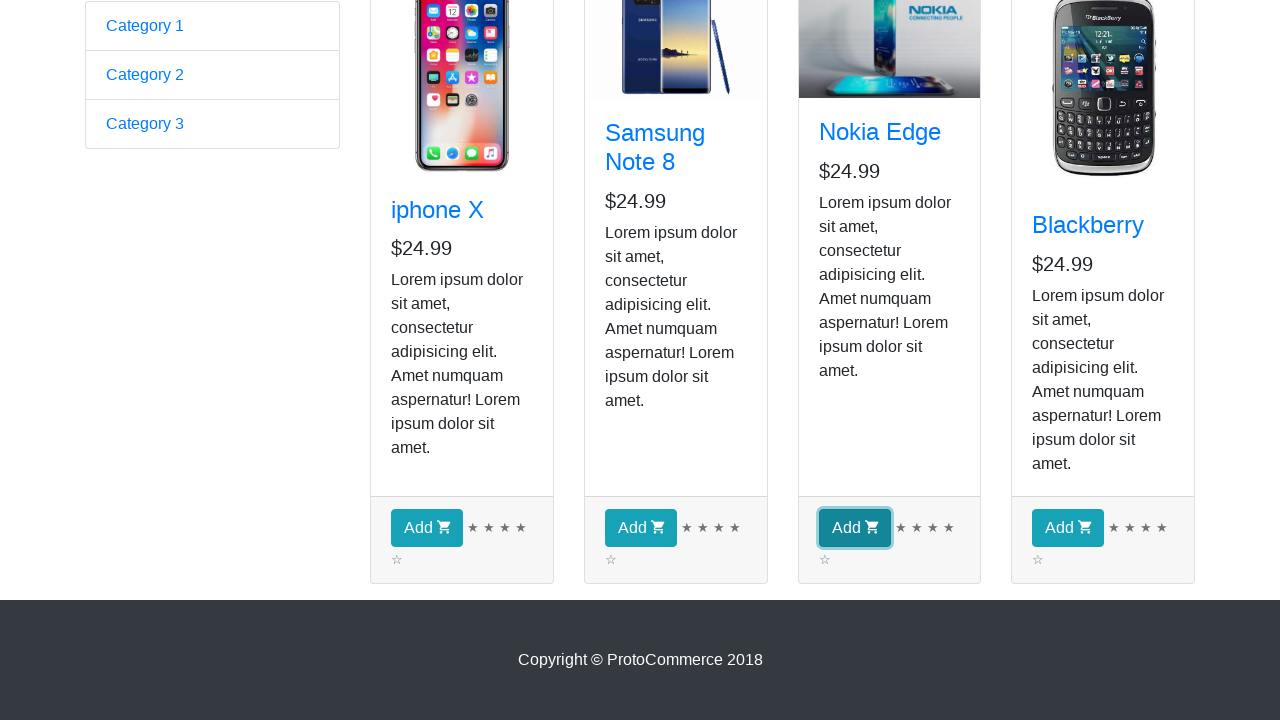

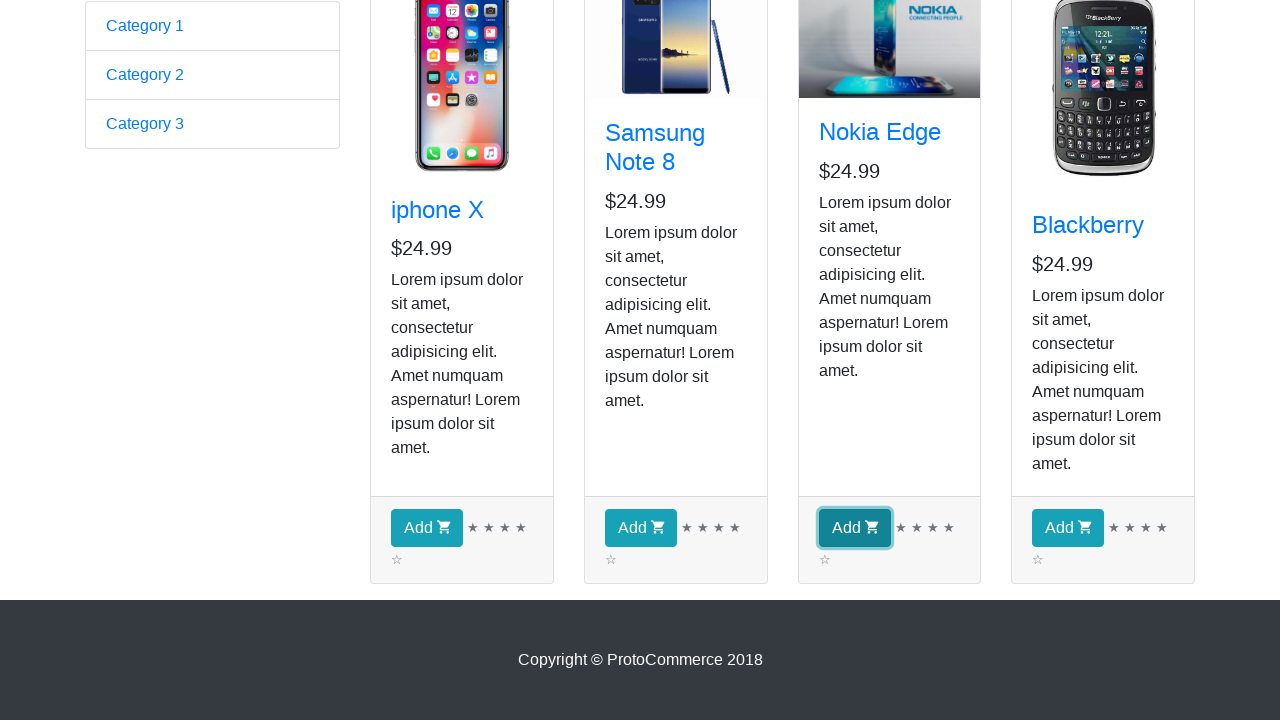